Navigates to an e-commerce site, searches for a product containing "Potato" in its name, and adds it to the cart

Starting URL: https://rahulshettyacademy.com/seleniumPractise/#/

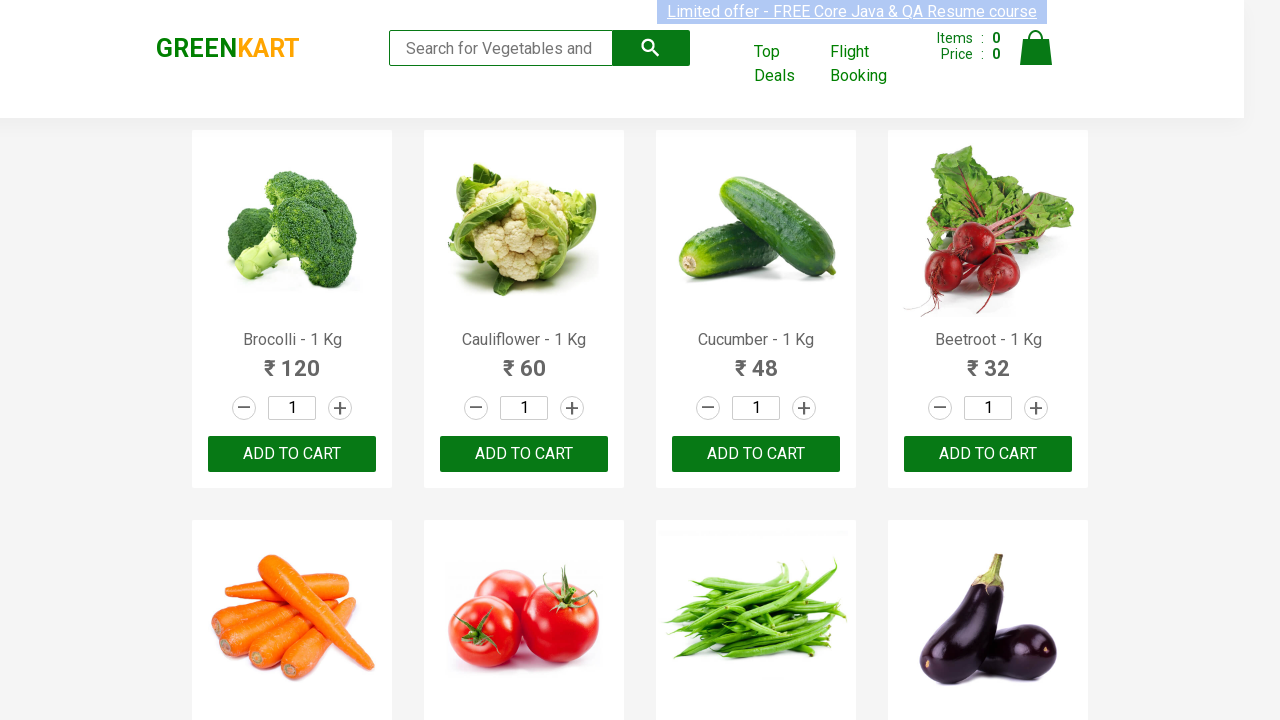

Waited for product names to load
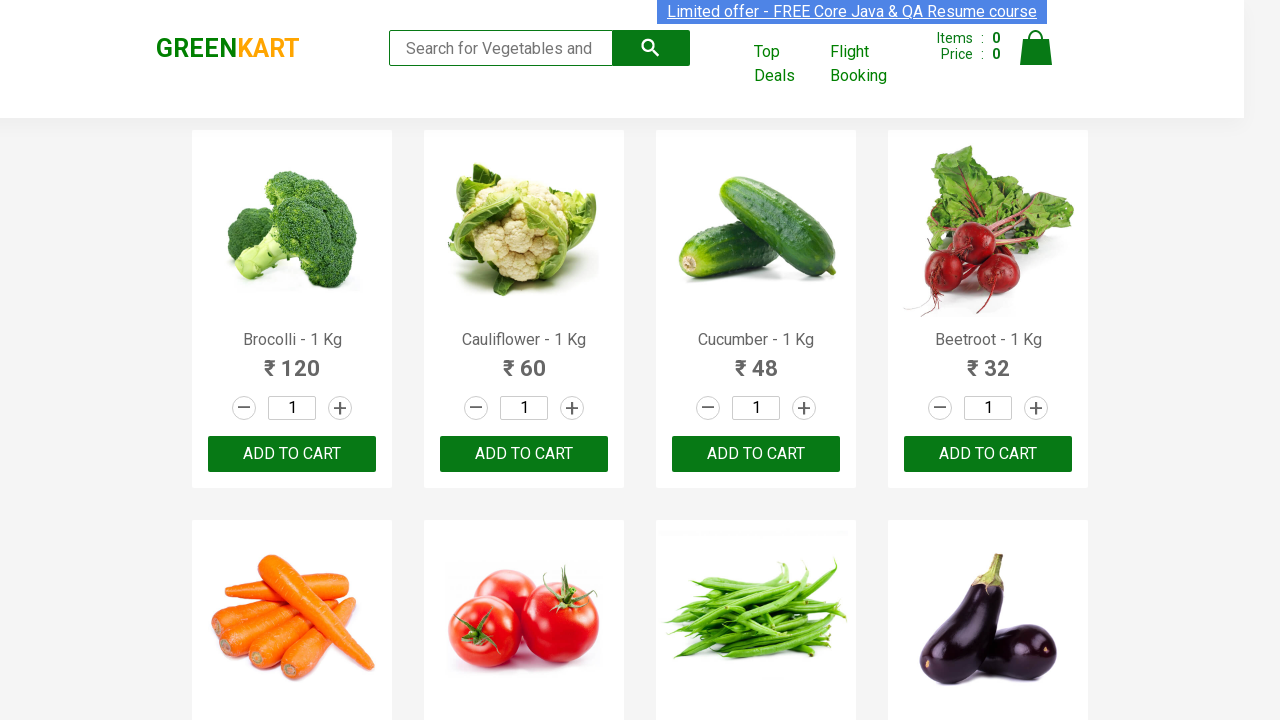

Retrieved all product name elements
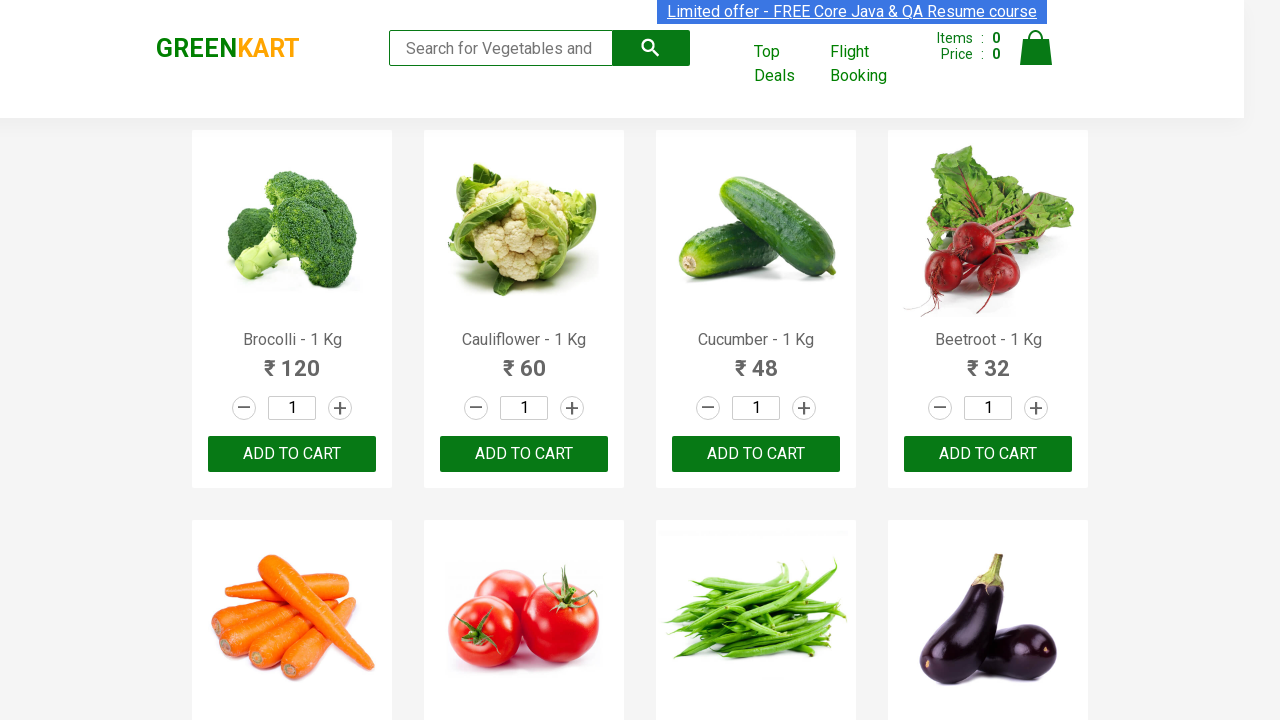

Checked product: Brocolli - 1 Kg
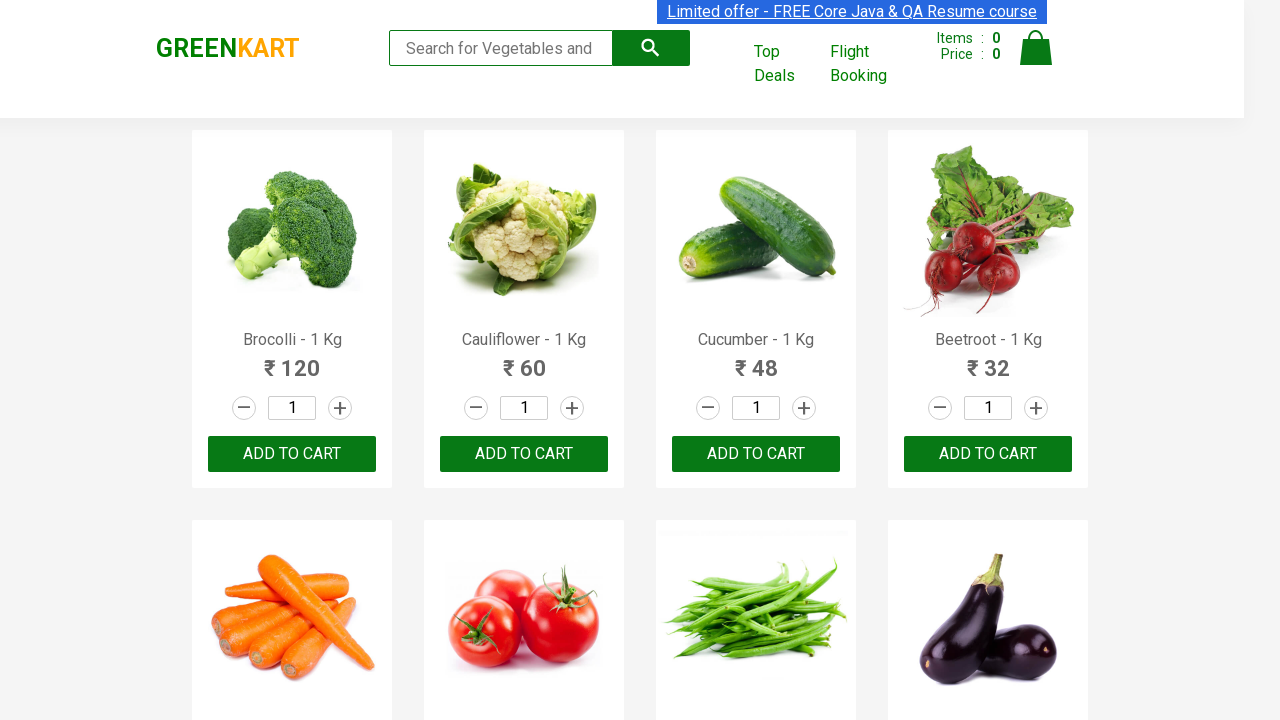

Checked product: Cauliflower - 1 Kg
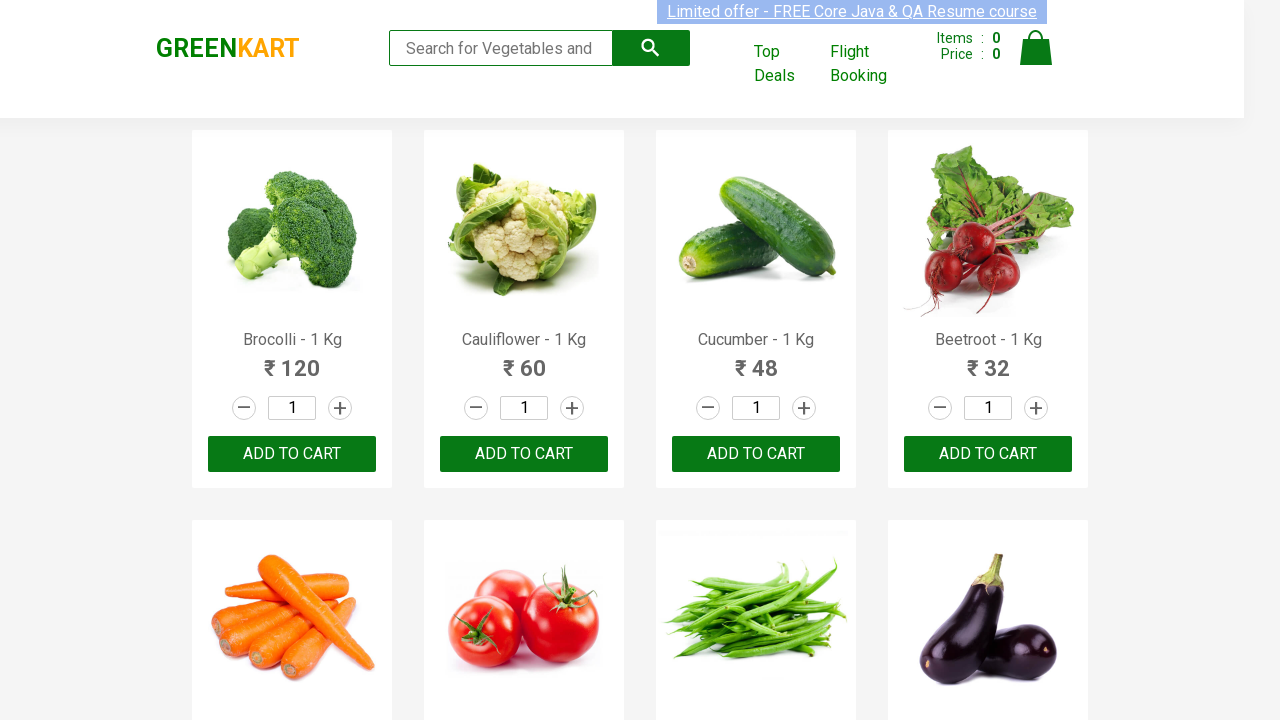

Checked product: Cucumber - 1 Kg
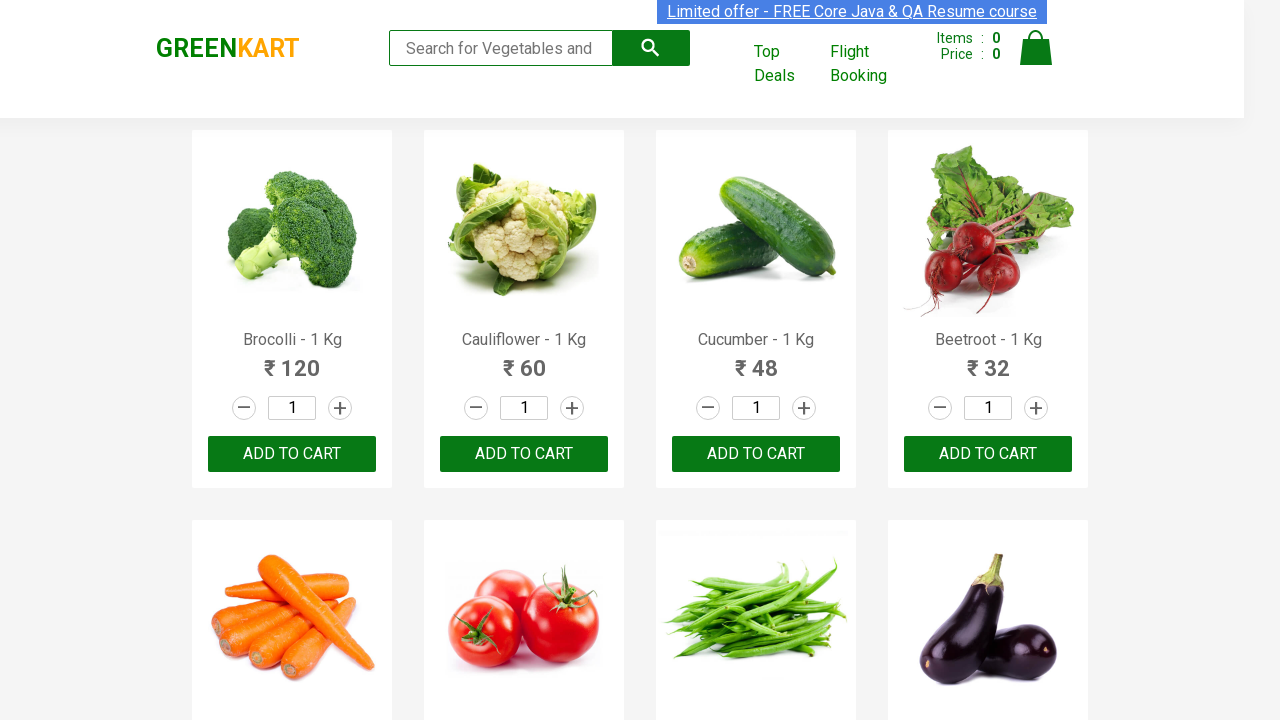

Checked product: Beetroot - 1 Kg
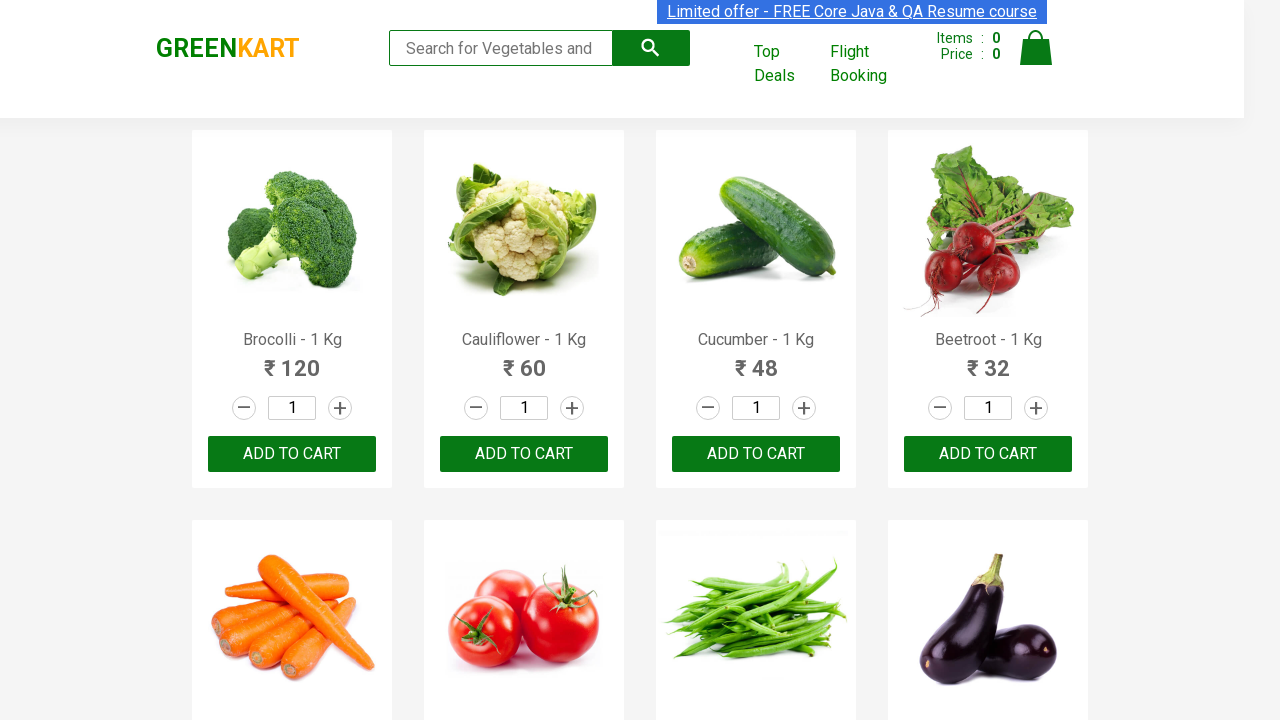

Checked product: Carrot - 1 Kg
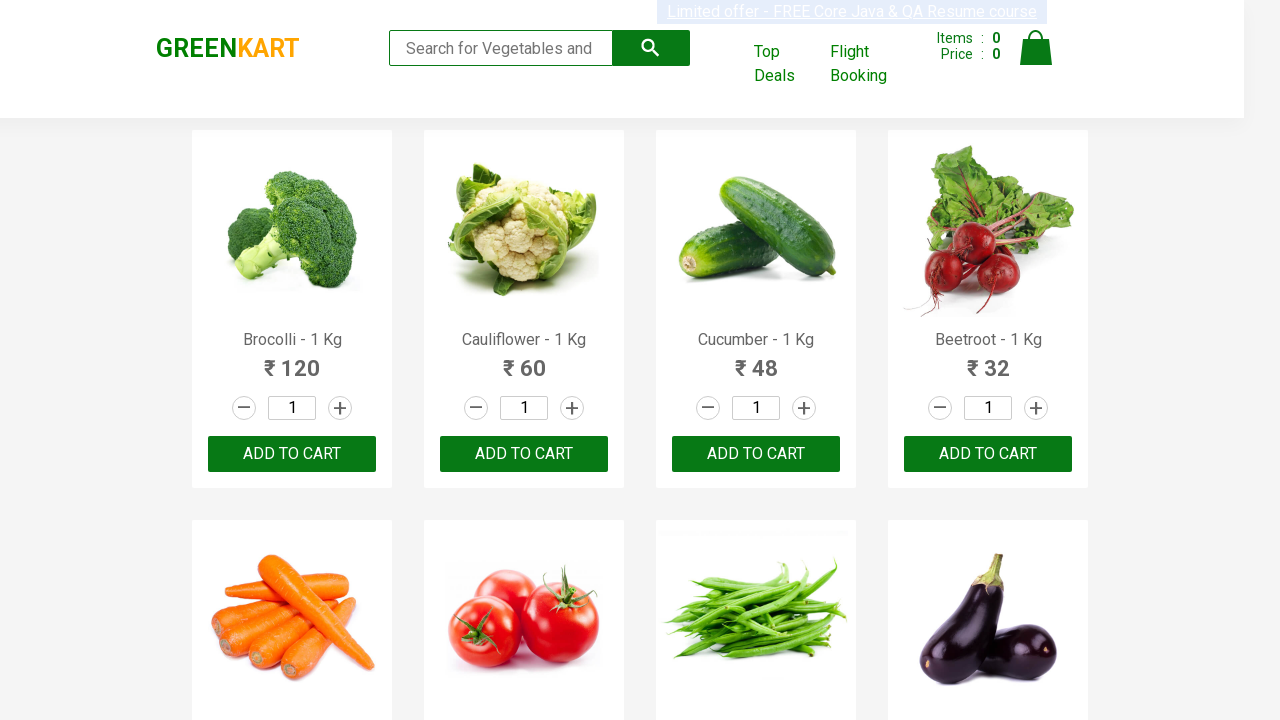

Checked product: Tomato - 1 Kg
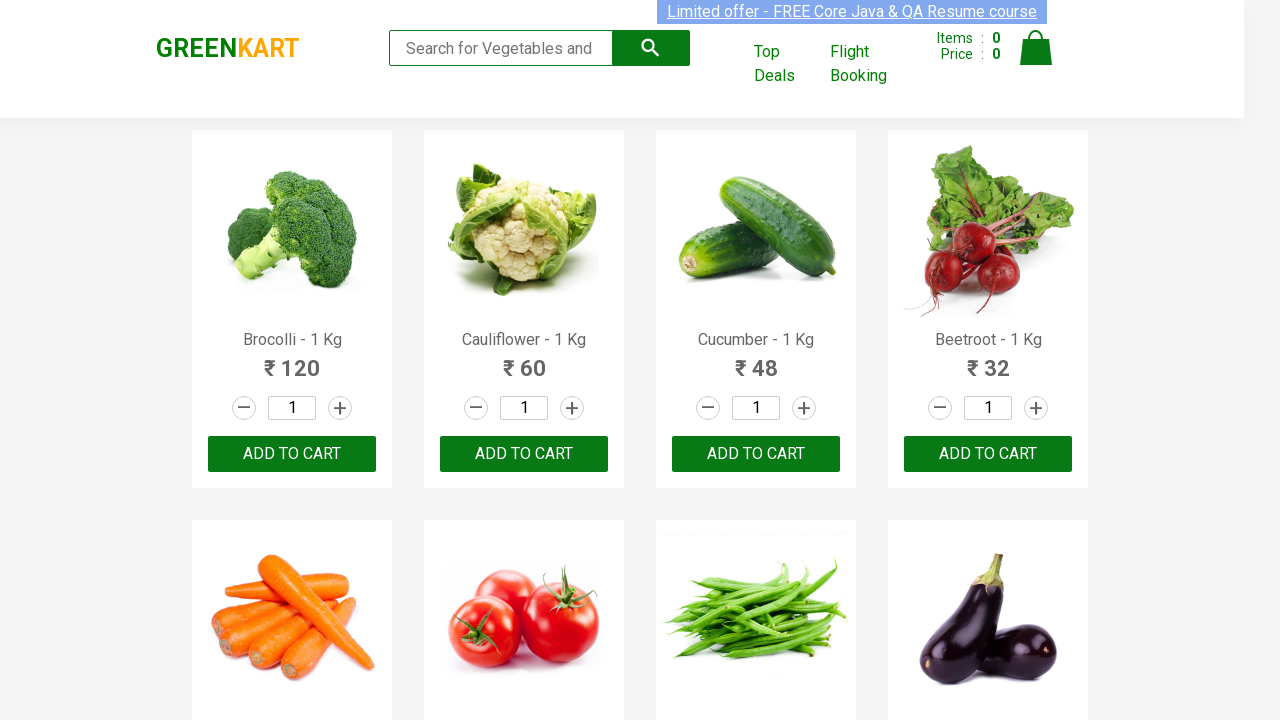

Checked product: Beans - 1 Kg
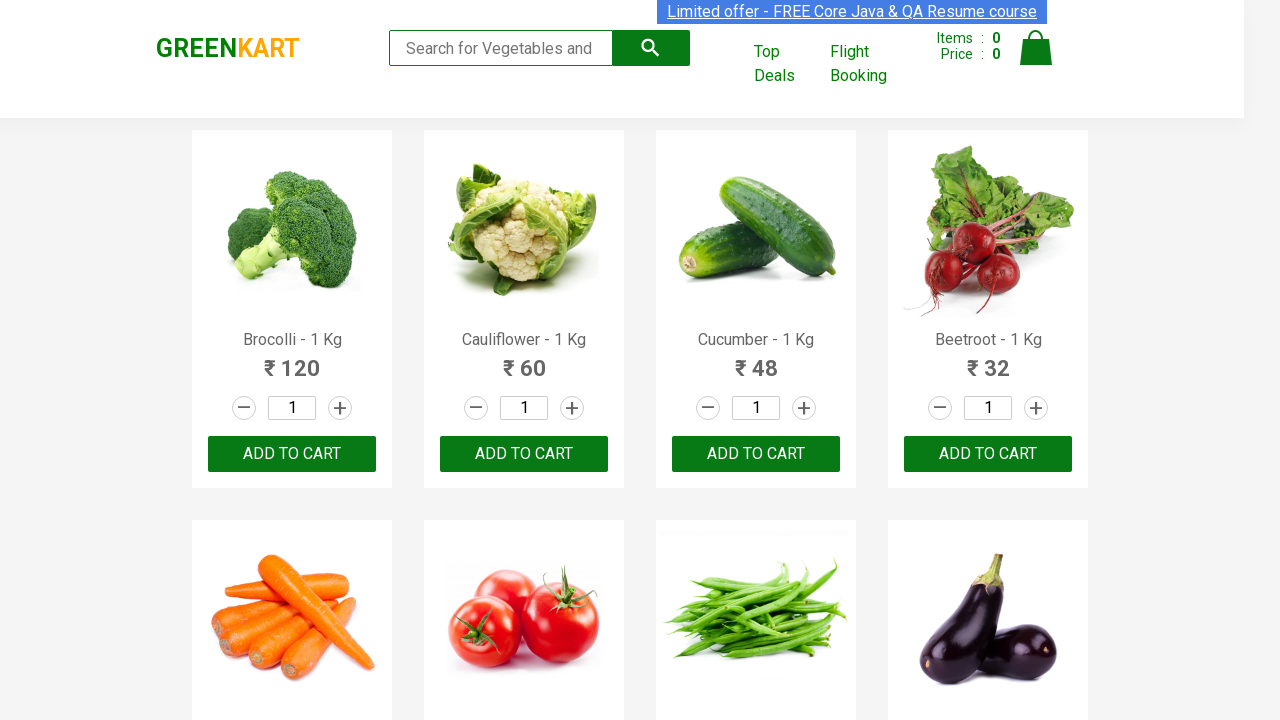

Checked product: Brinjal - 1 Kg
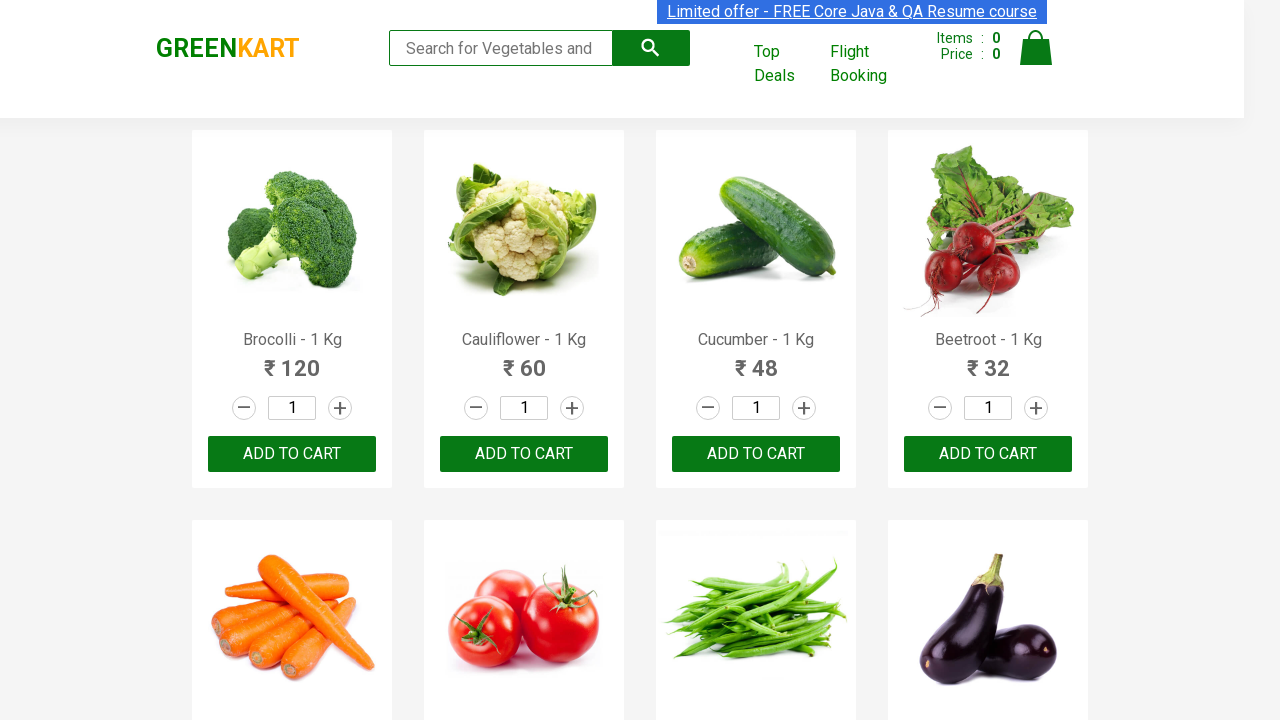

Checked product: Capsicum
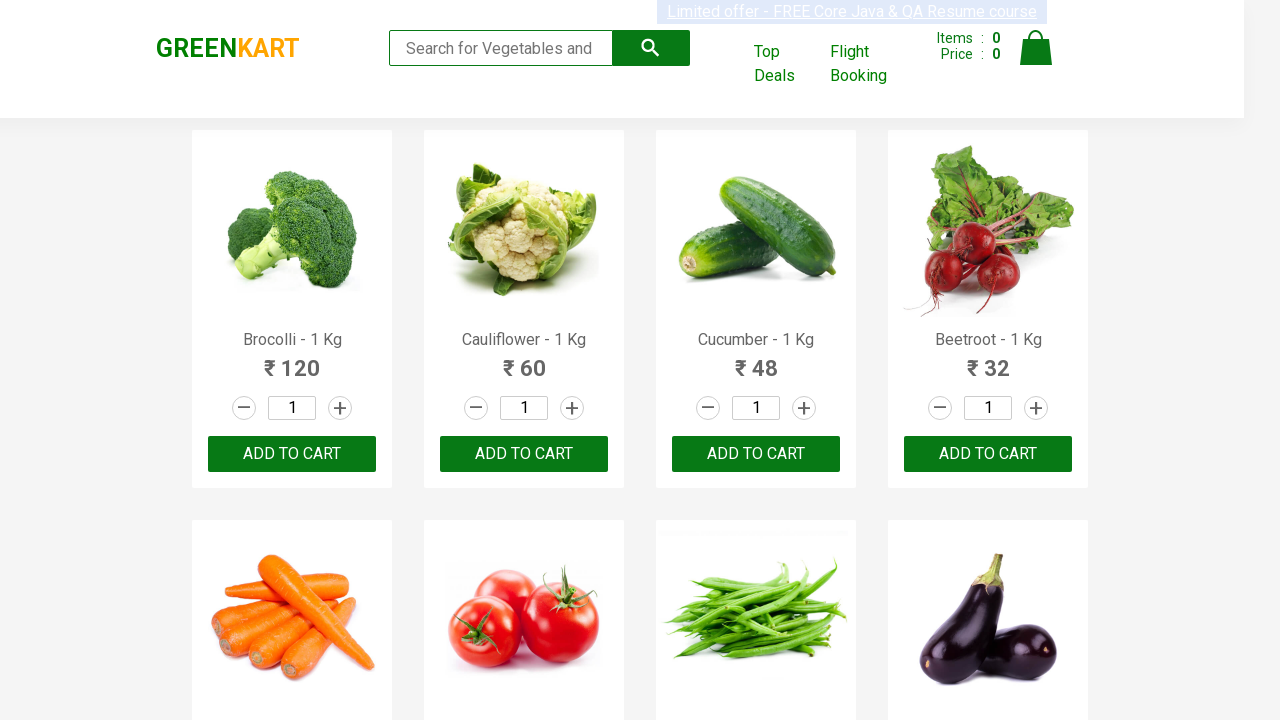

Checked product: Mushroom - 1 Kg
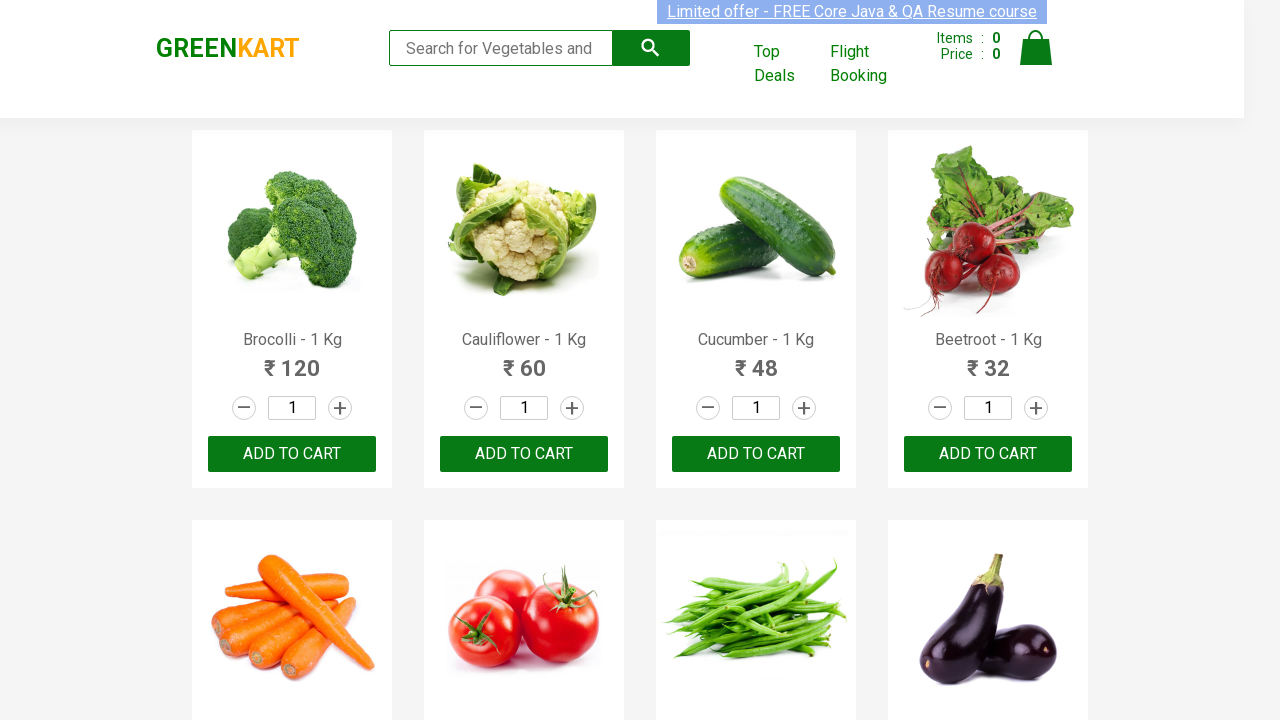

Checked product: Potato - 1 Kg
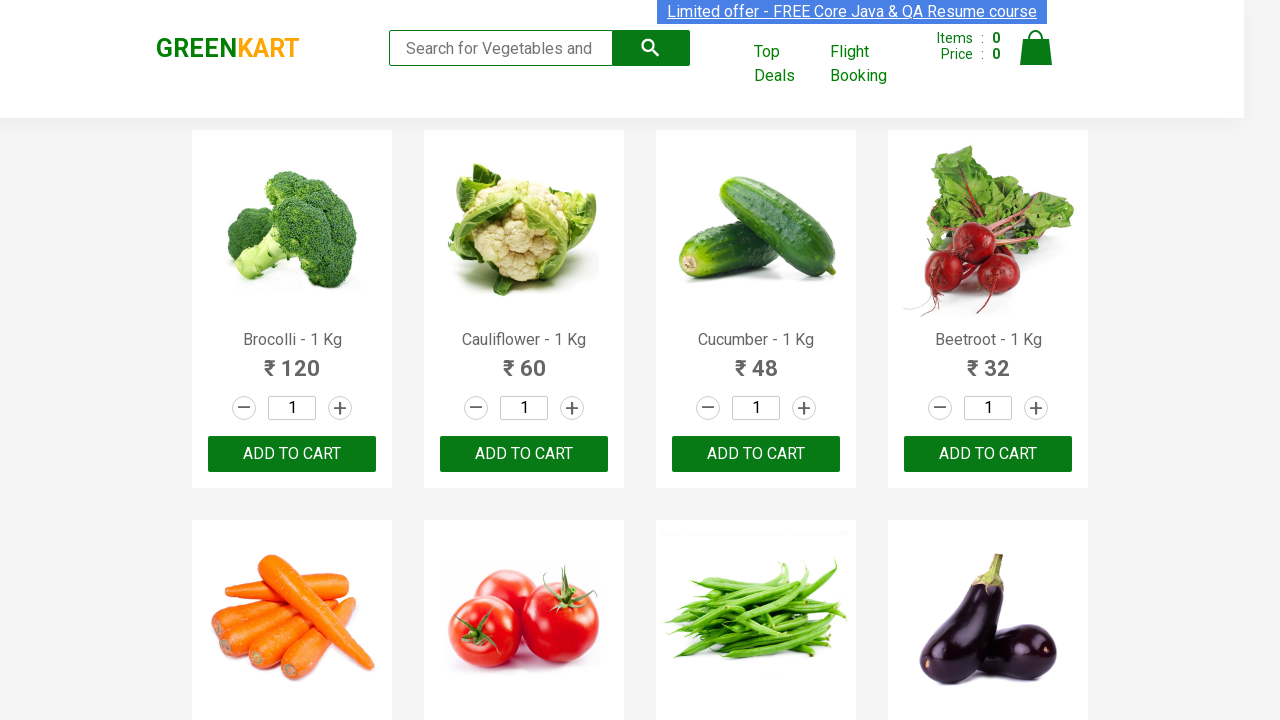

Retrieved all ADD TO CART buttons
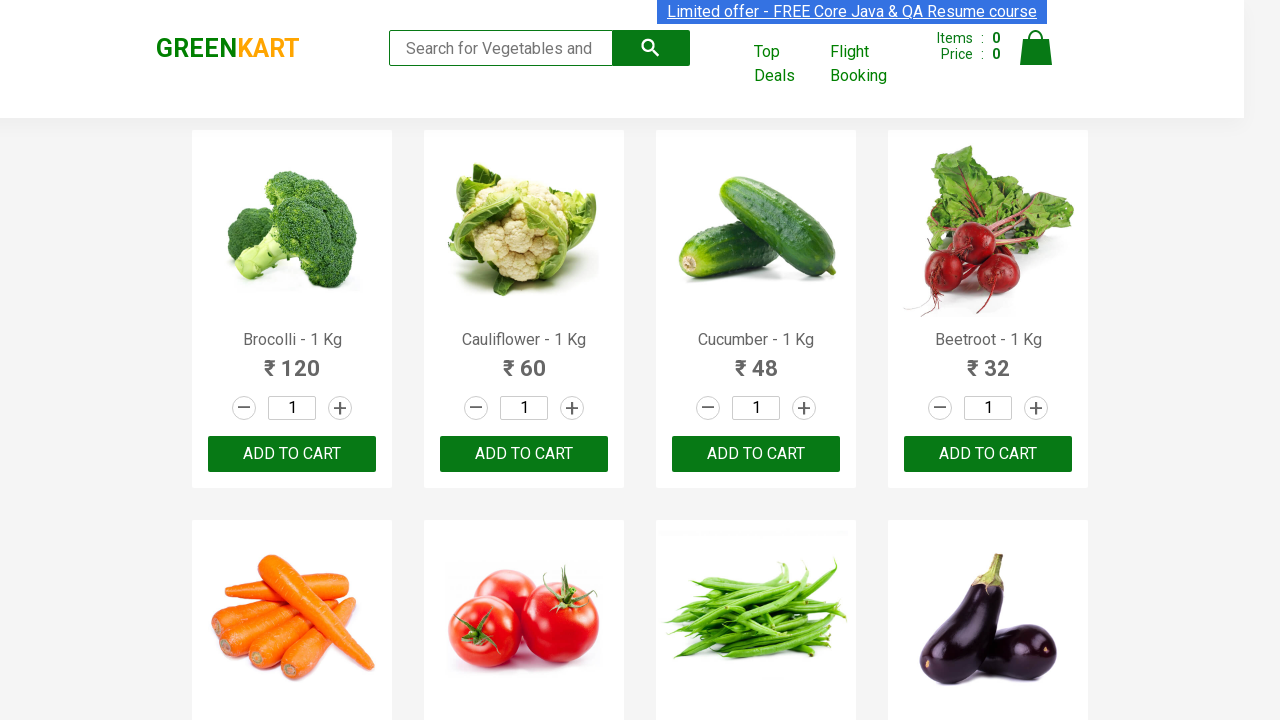

Clicked ADD TO CART button for product: Potato - 1 Kg at (756, 360) on button:has-text('ADD TO CART') >> nth=10
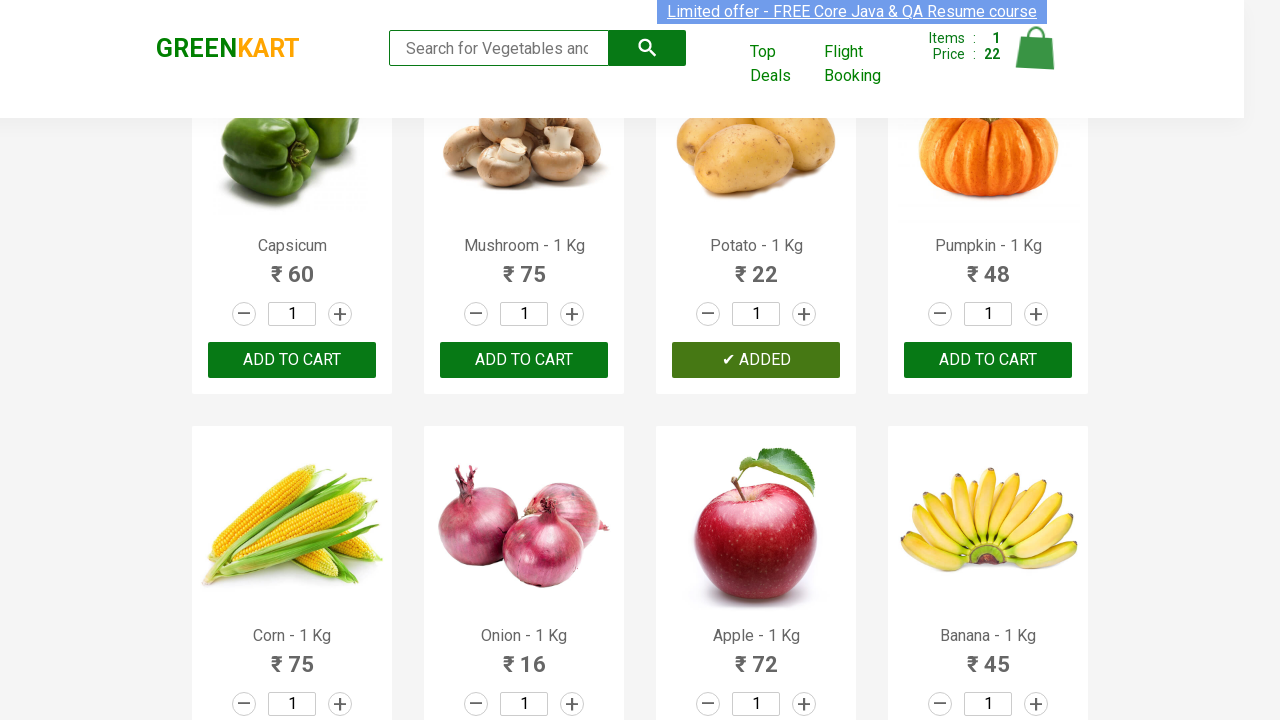

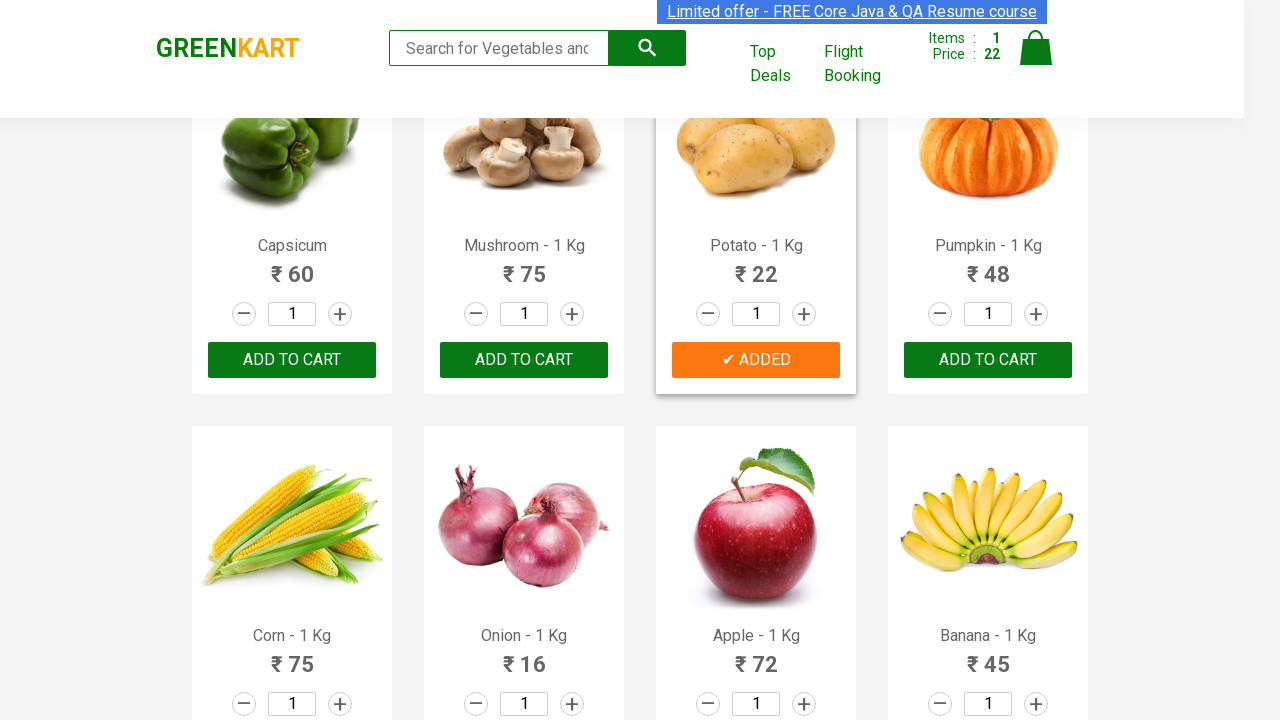